Tests navigation through book category pages (Mystery, Fiction, Travel) by clicking category links in the sidebar and verifying that product listings load on each category page.

Starting URL: http://books.toscrape.com/

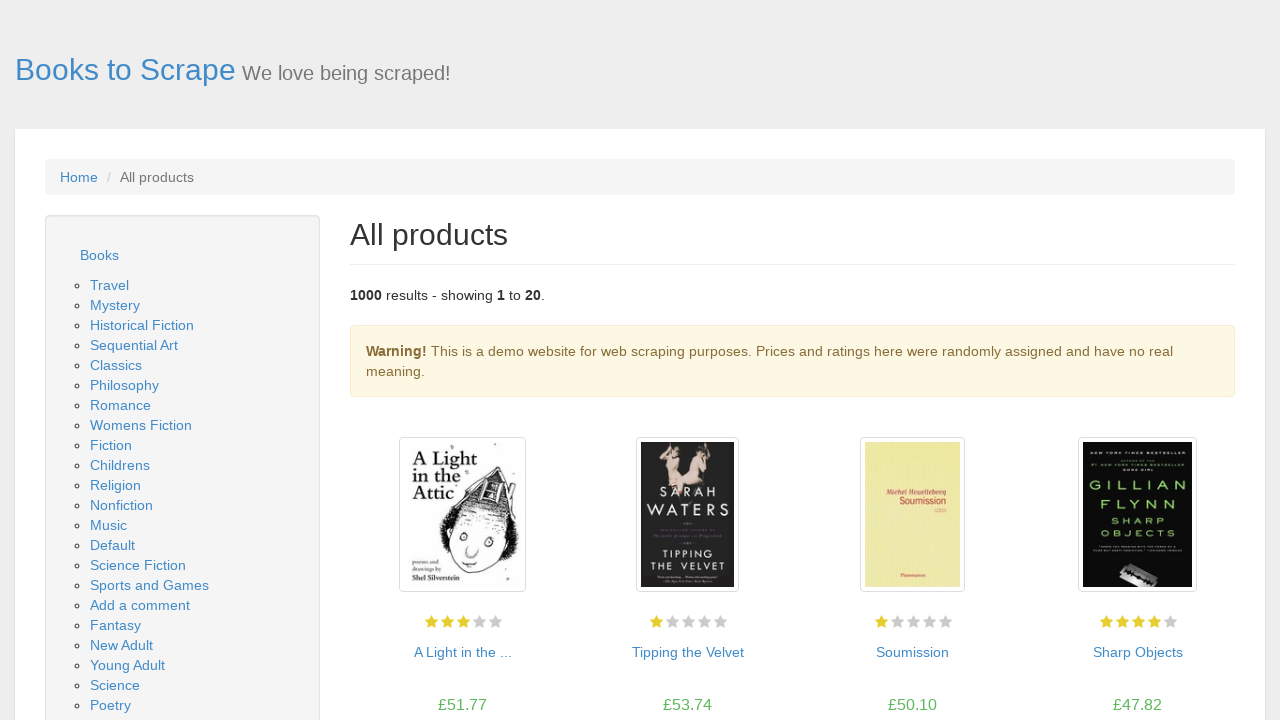

Clicked on Mystery category link in sidebar at (115, 305) on xpath=//*[@id="default"]/div/div/div/aside/div[2]/ul/li/ul/li[2]/a
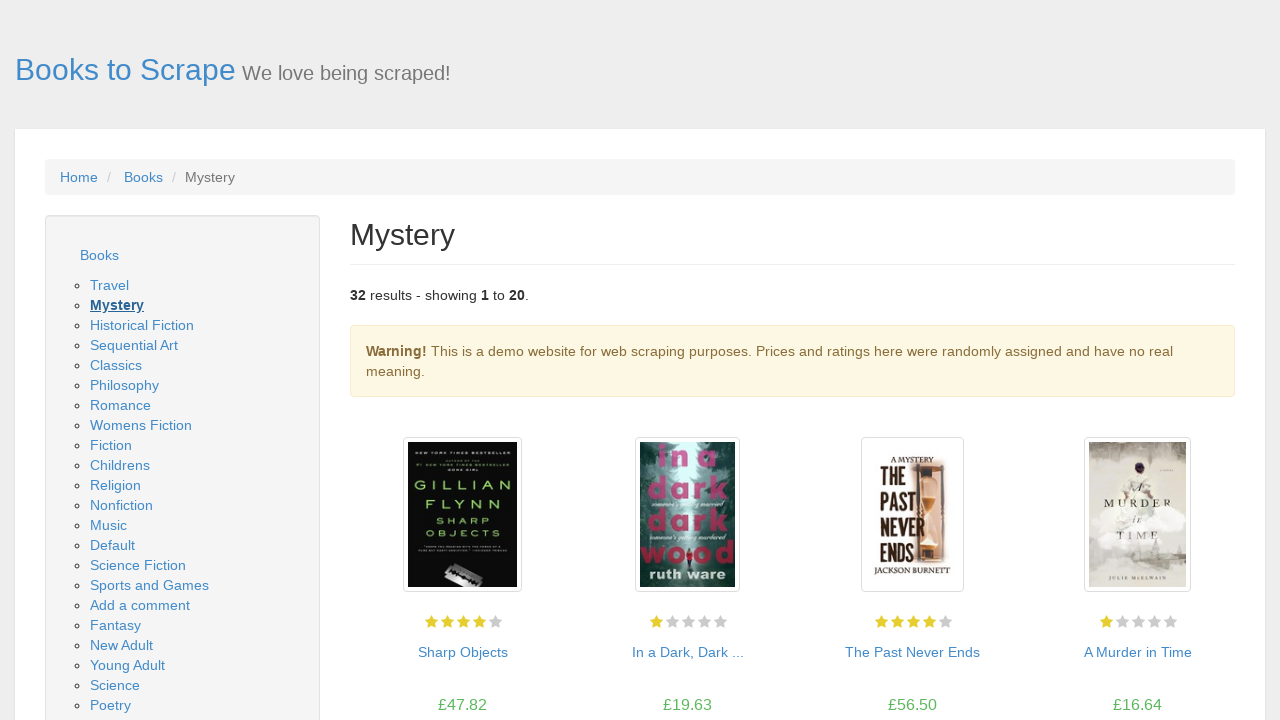

Mystery category products loaded
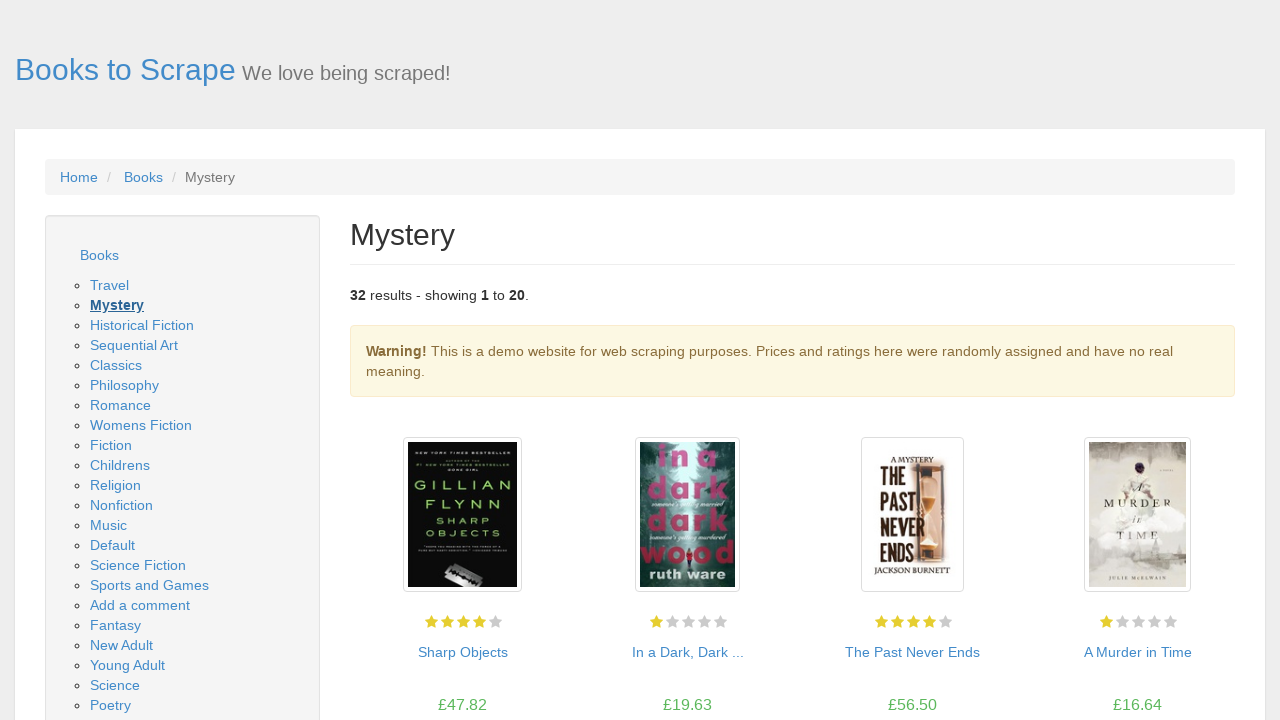

Clicked on Fiction category link in sidebar at (111, 445) on xpath=//*[@id="default"]/div/div/div/aside/div[2]/ul/li/ul/li[9]/a
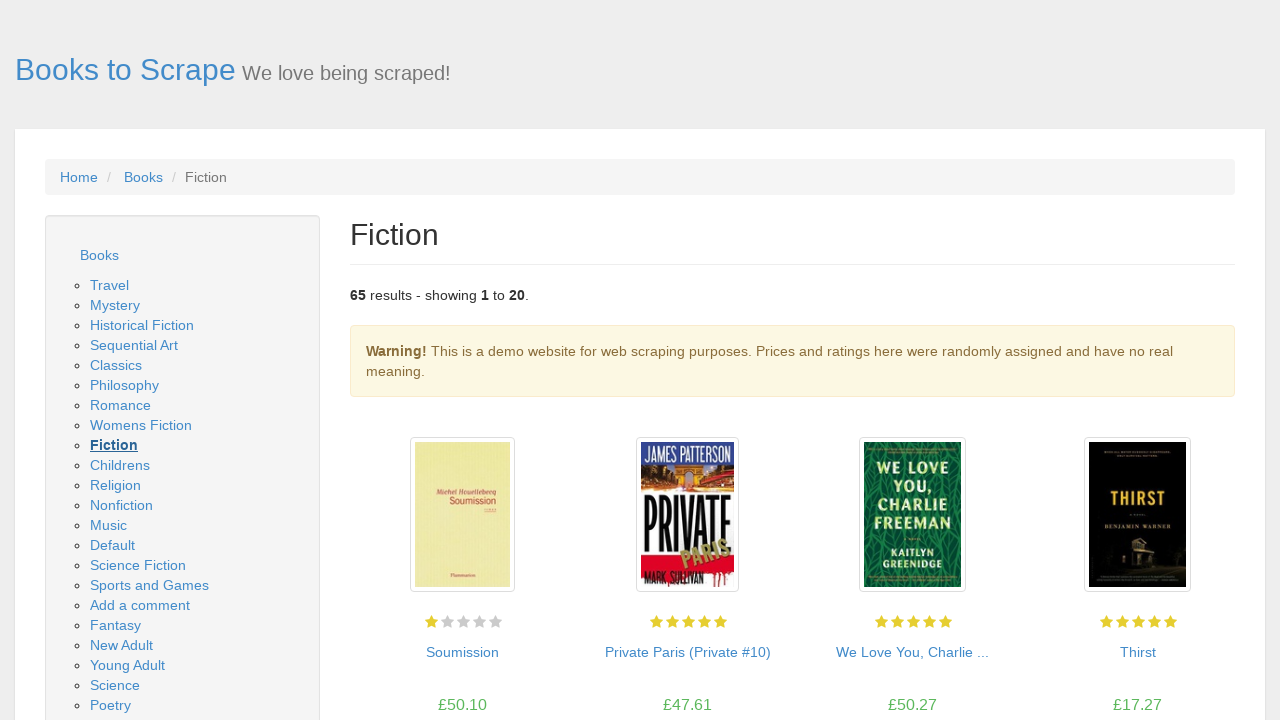

Fiction category products loaded
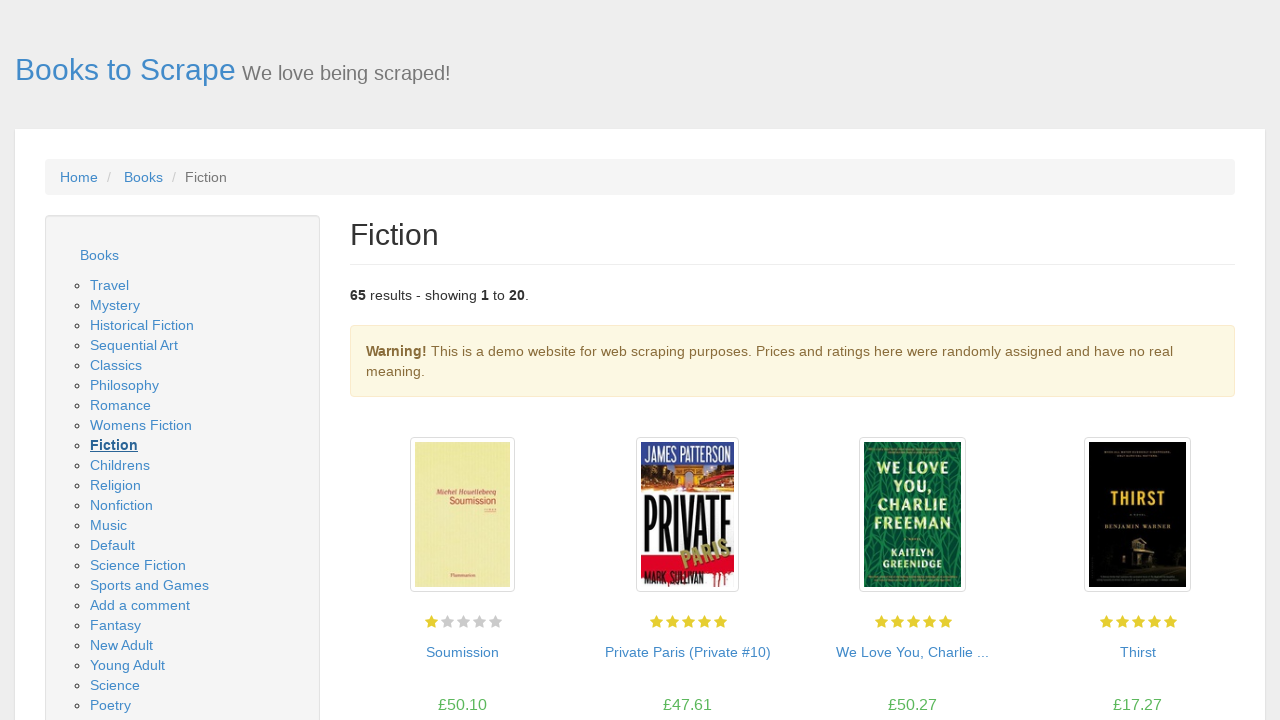

Navigated back to homepage
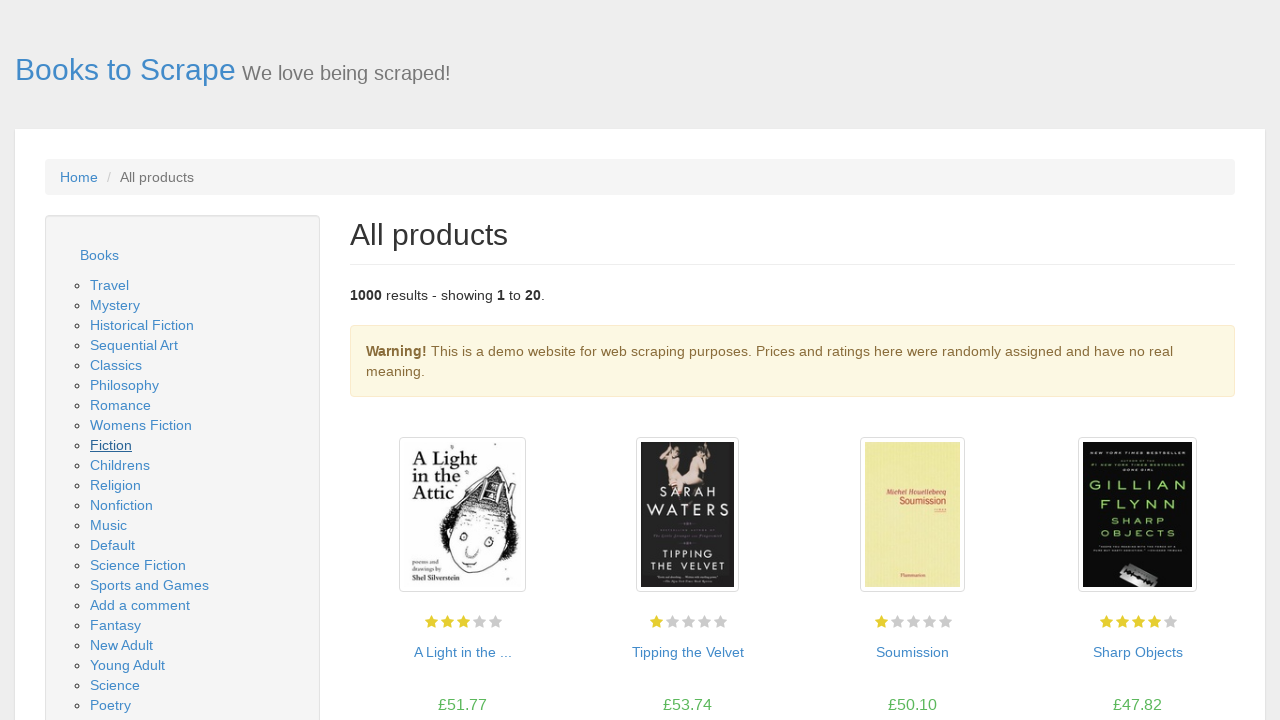

Clicked on Travel category link in sidebar at (110, 285) on xpath=//*[@id="default"]/div/div/div/aside/div[2]/ul/li/ul/li[1]/a
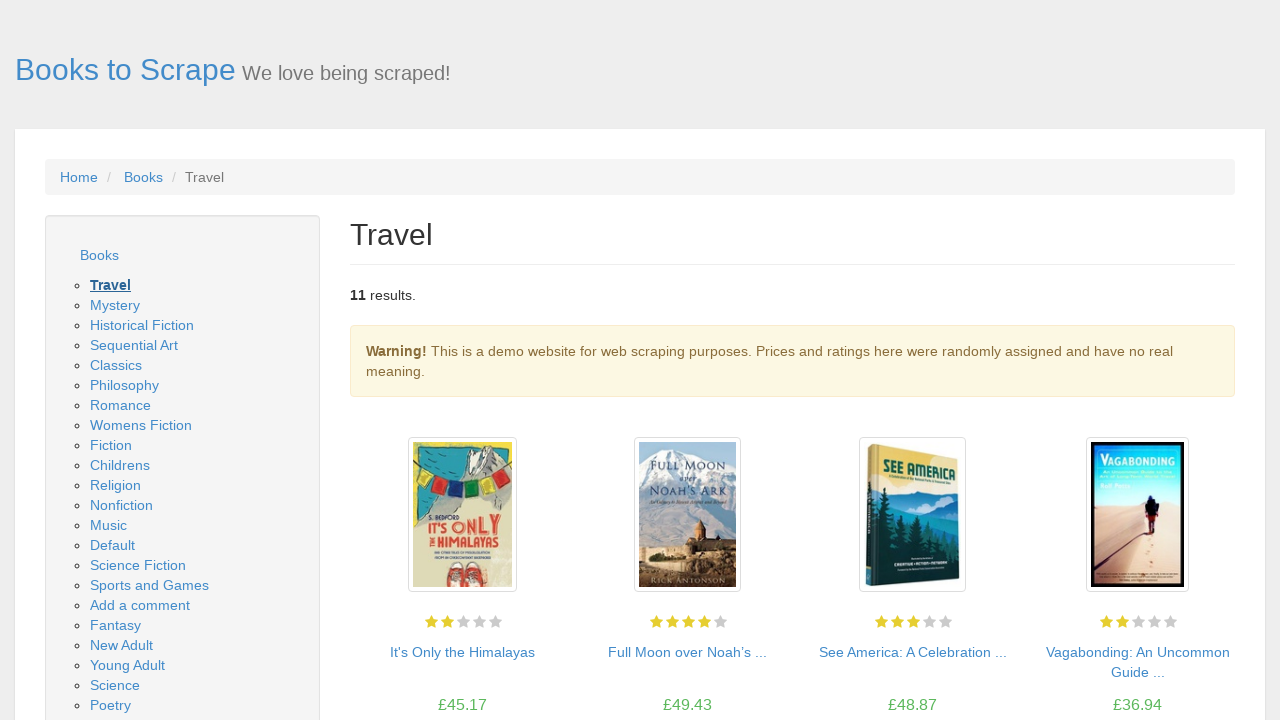

Travel category products loaded
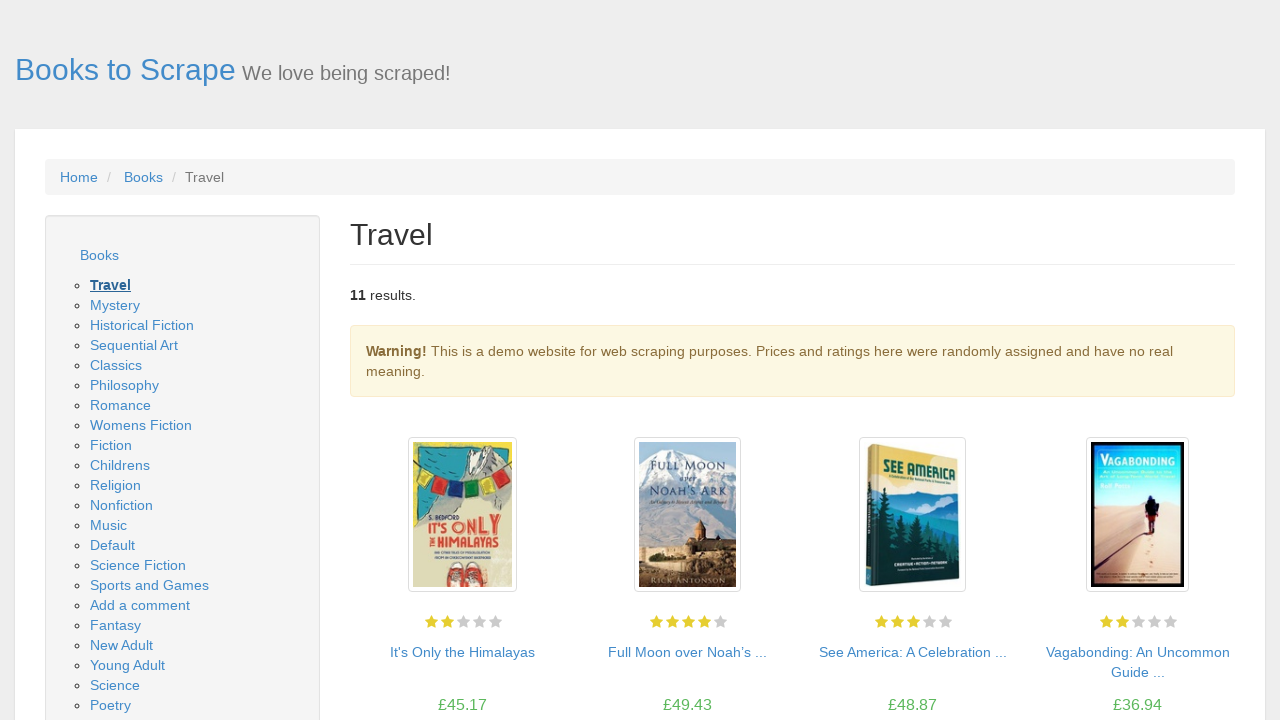

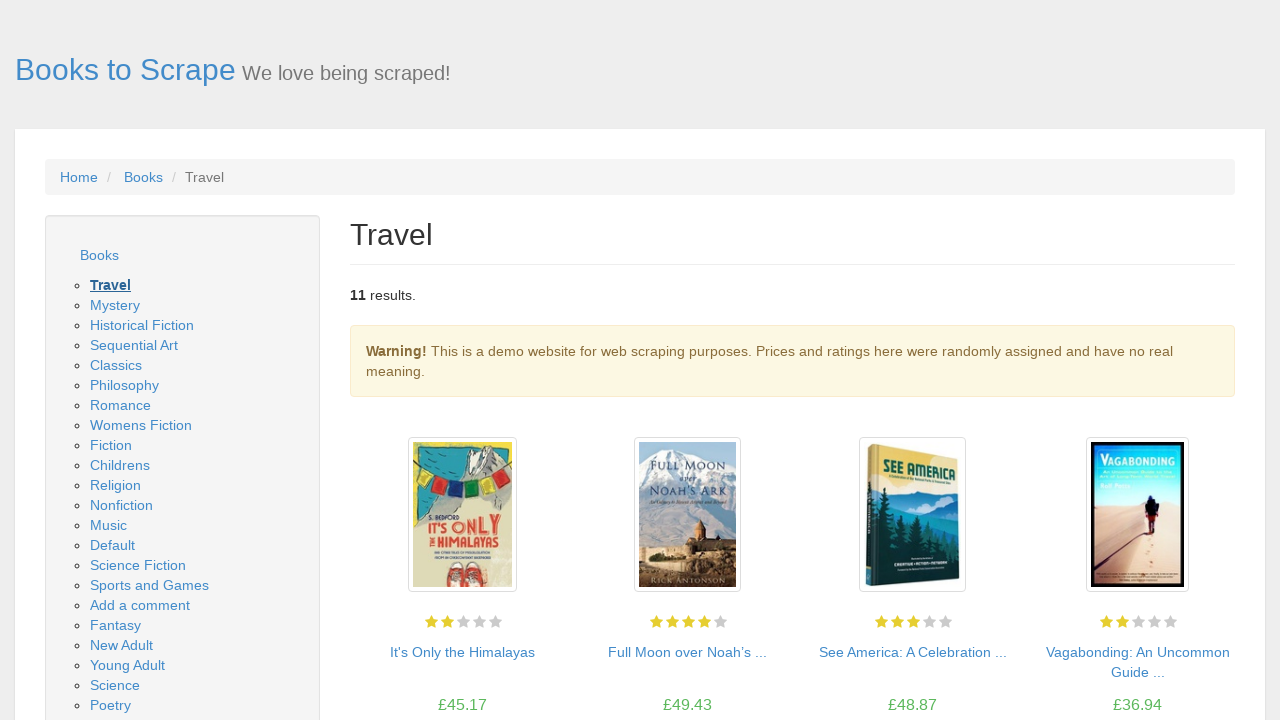